Changes the website language and verifies that the language link and page header are updated correctly

Starting URL: http://ss.com

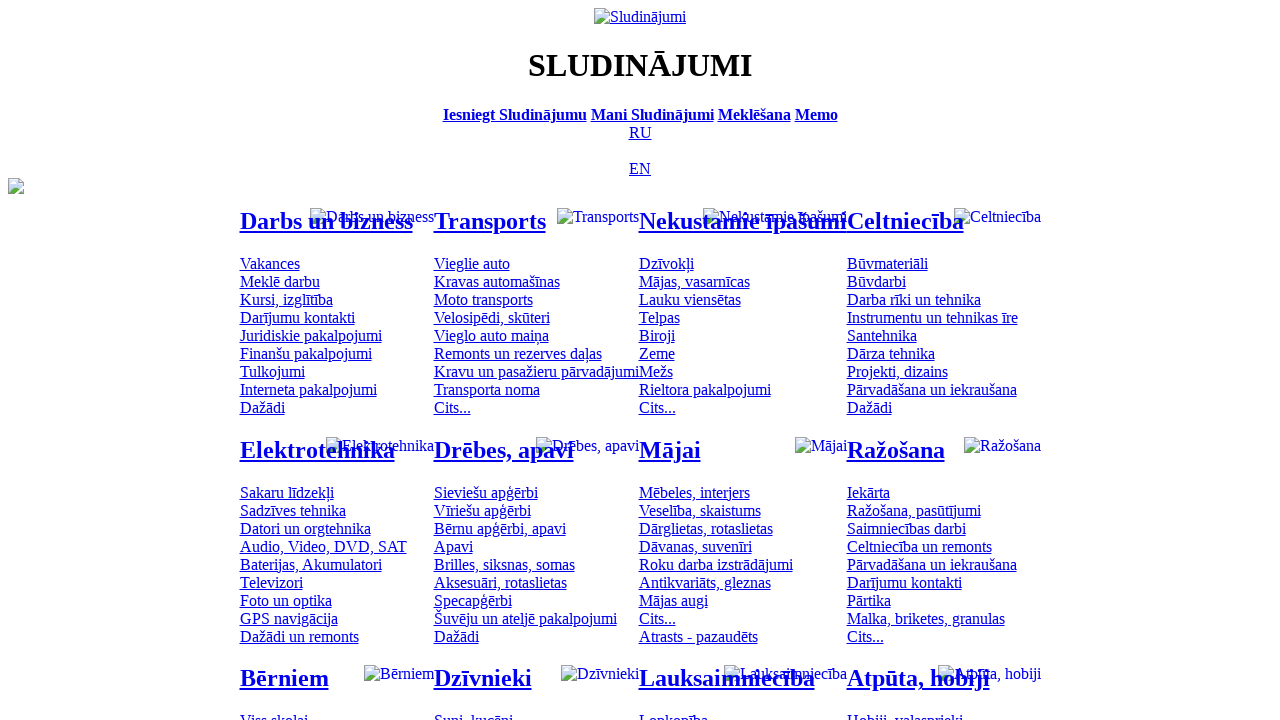

Clicked Russian language link at (640, 132) on a[href*='ru']
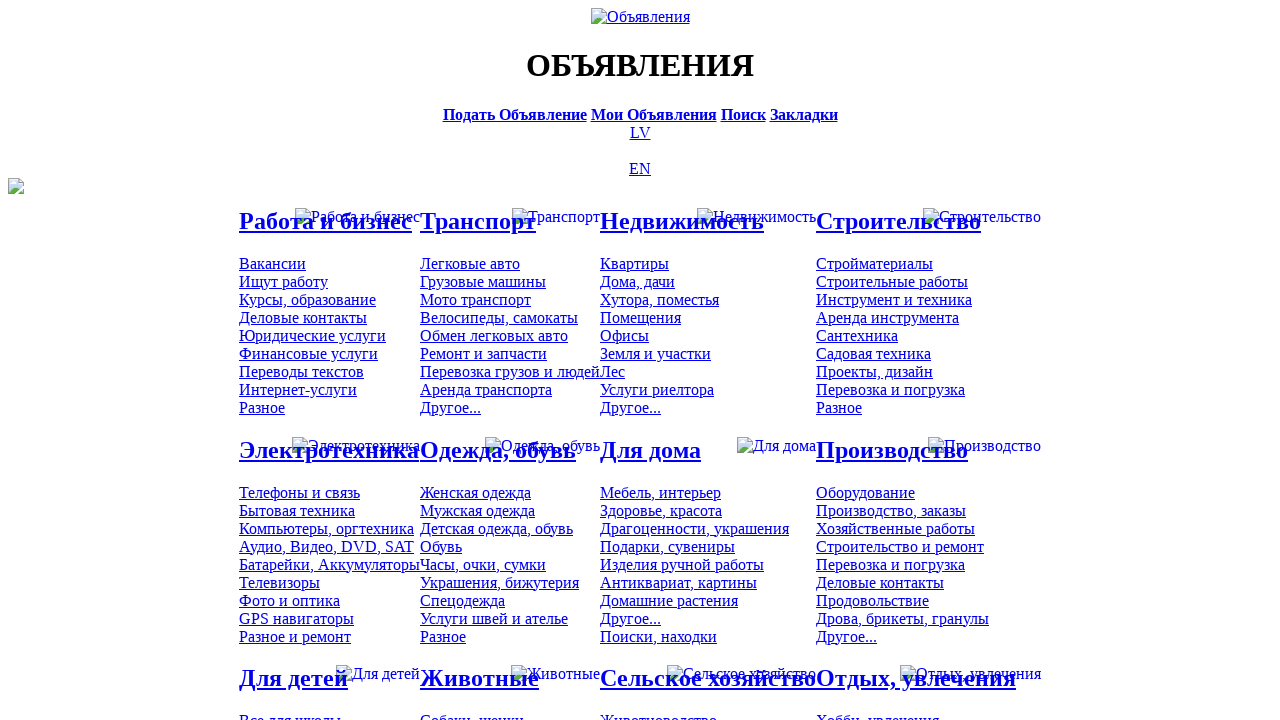

Verified page header changed to Russian (ОБЪЯВЛЕНИЯ loaded)
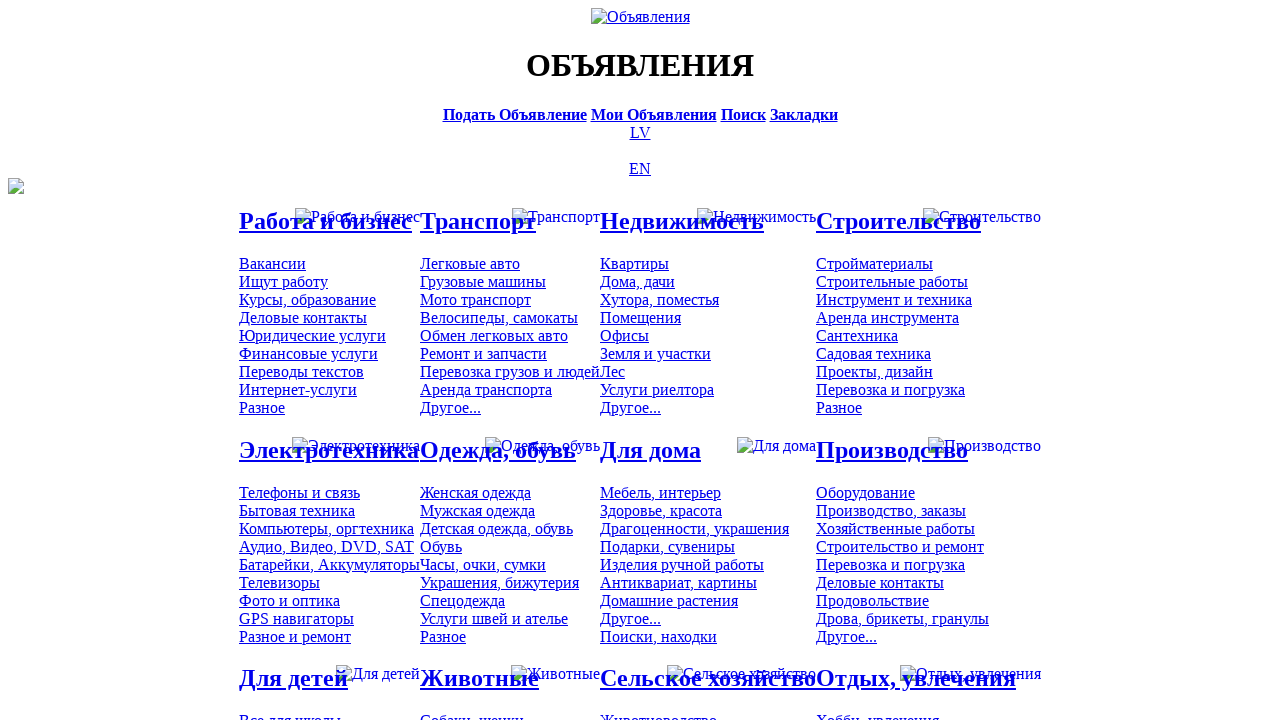

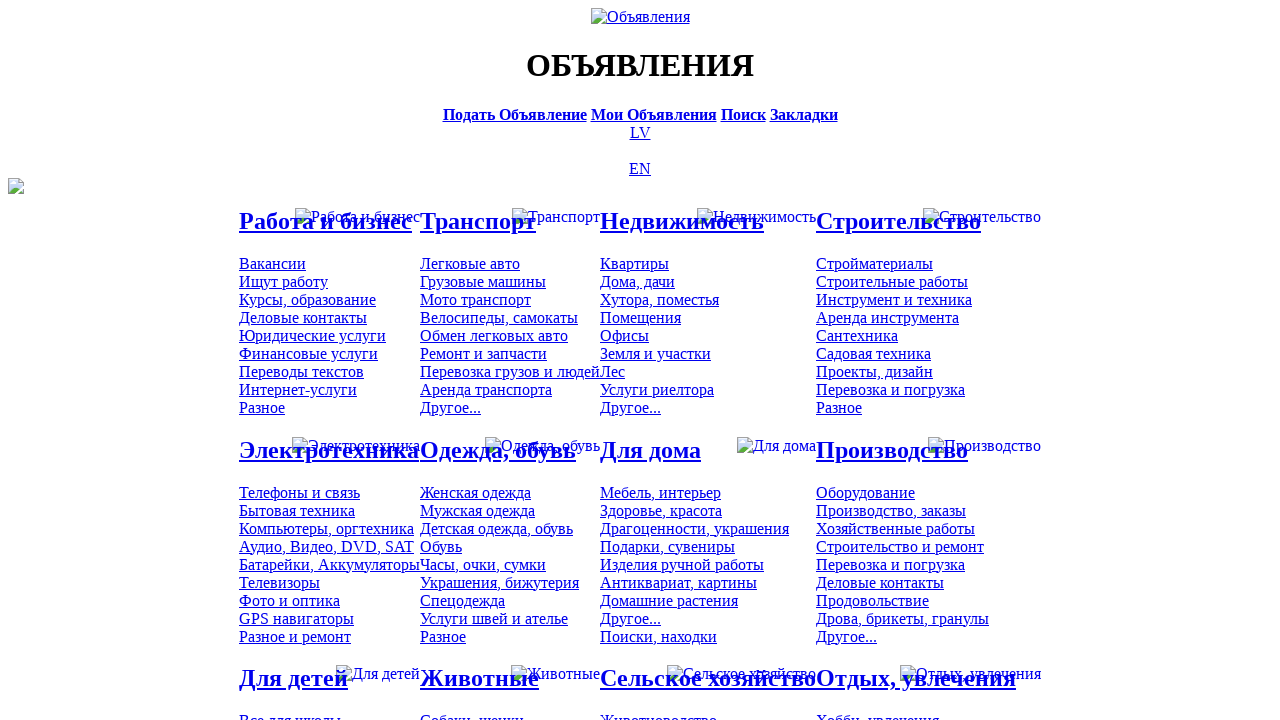